Tests dynamic loading by clicking start button and waiting for "Hello World!" text to become visible

Starting URL: http://the-internet.herokuapp.com/dynamic_loading/2

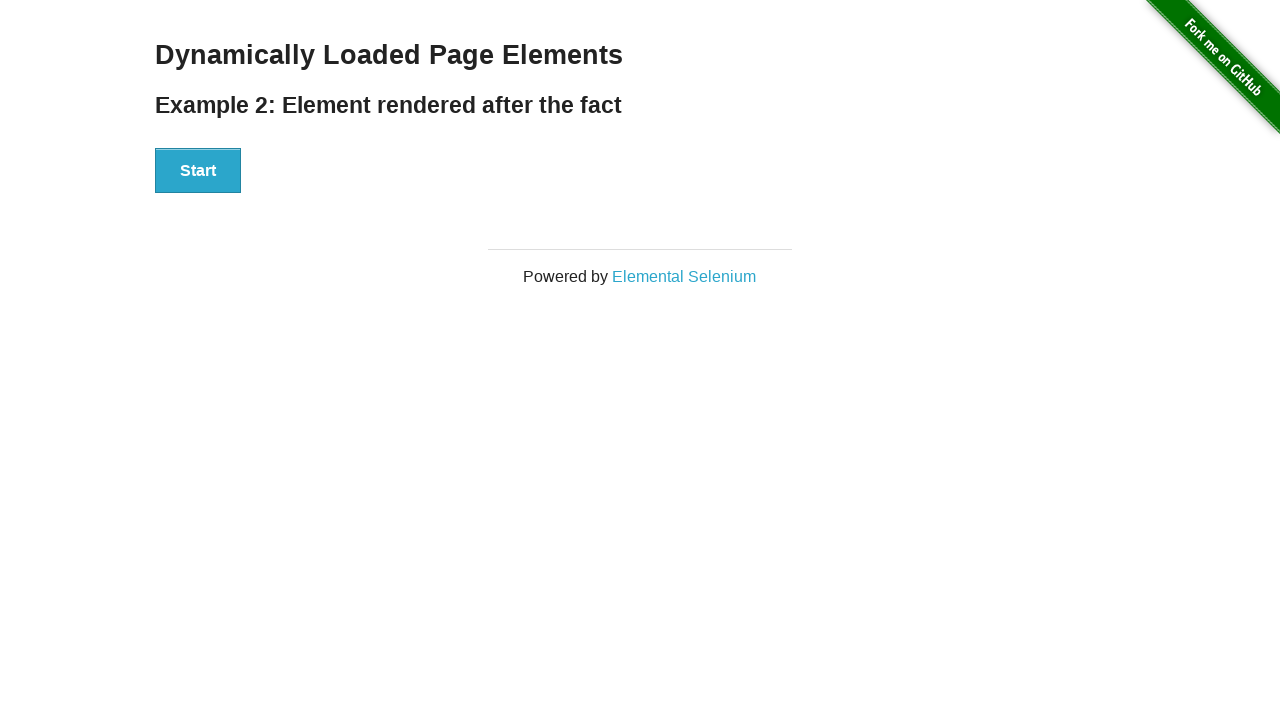

Clicked start button to trigger dynamic loading at (198, 171) on #start>button
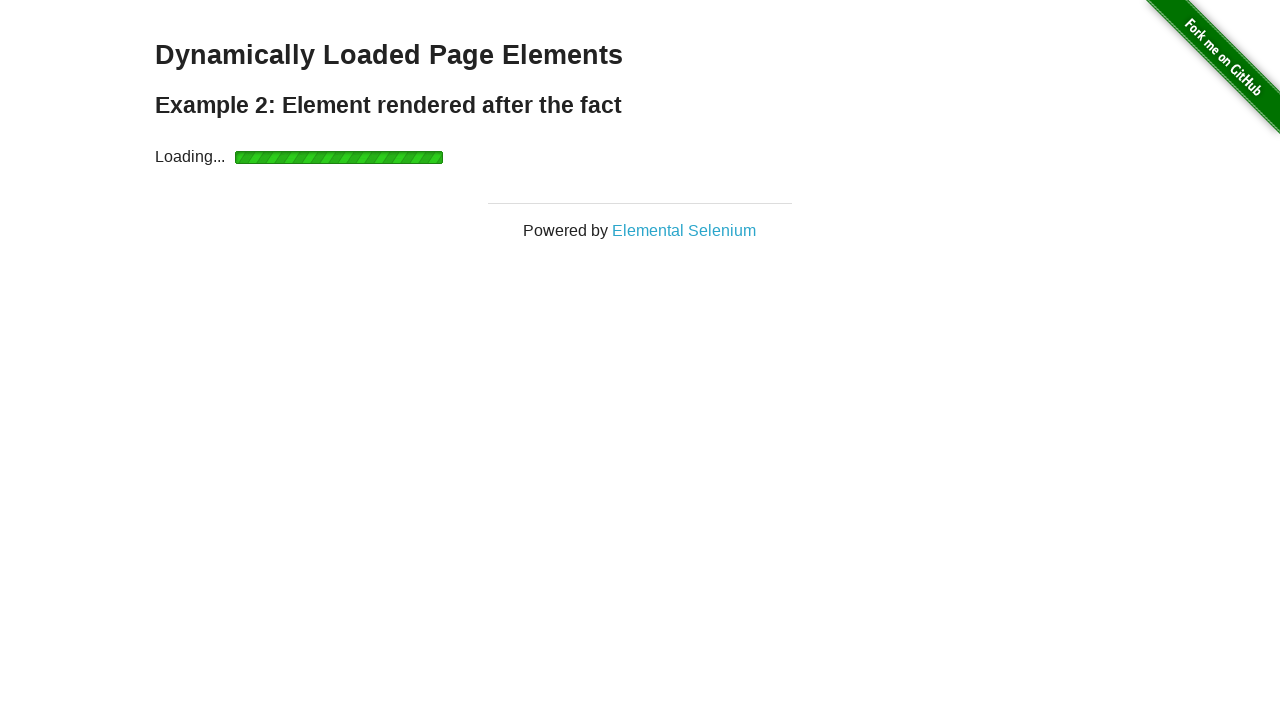

Waited for 'Hello World!' text to become visible
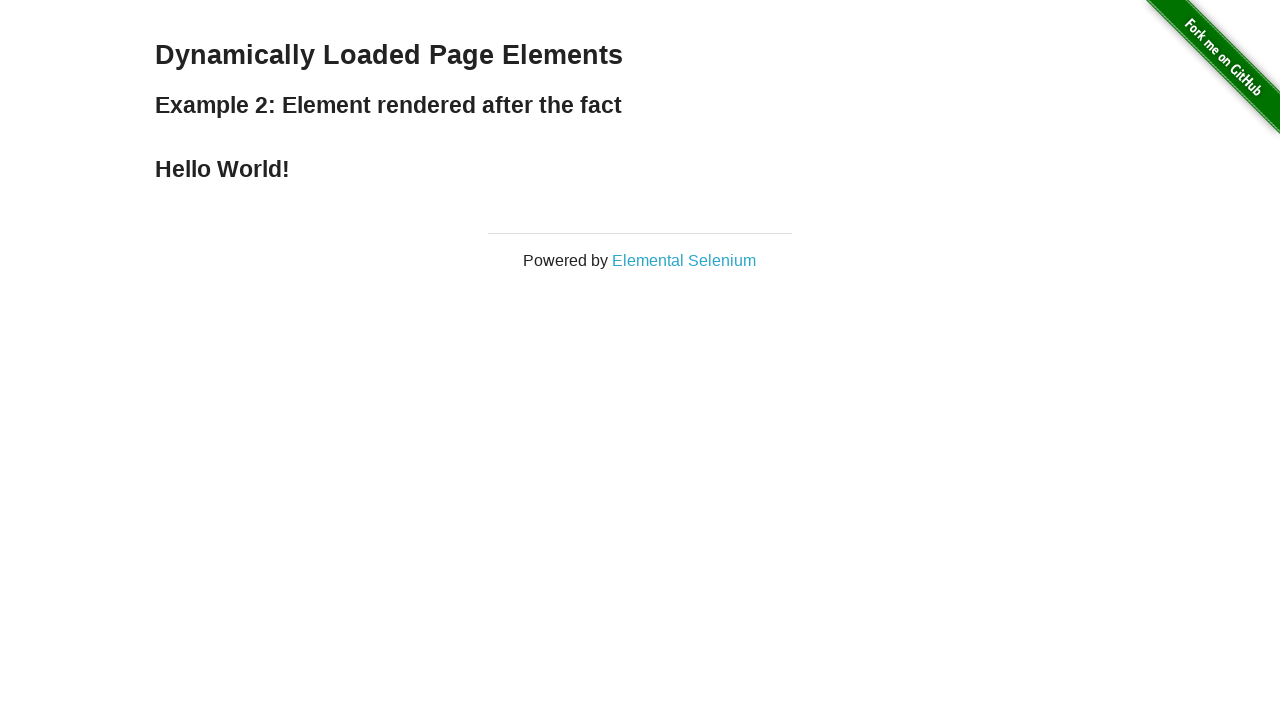

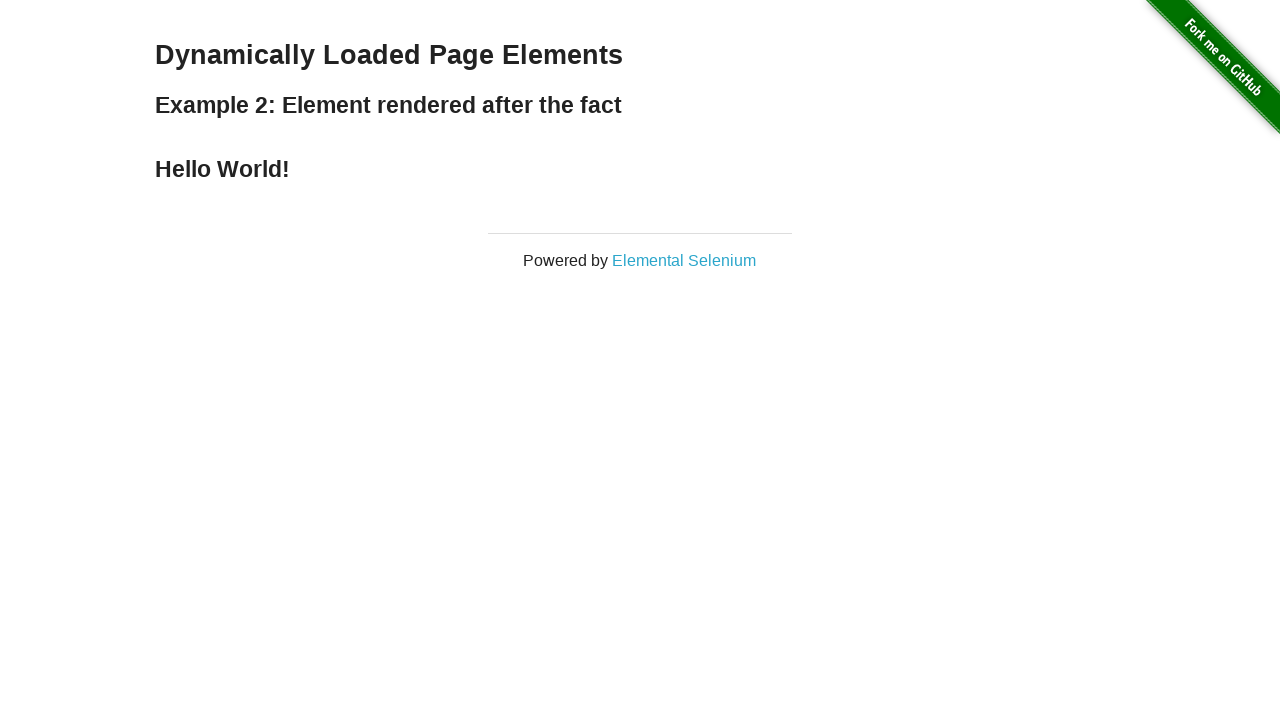